Tests window popup functionality by clicking the "Open Window" button, switching to the new popup window, closing it, and switching back to the main window

Starting URL: https://rahulshettyacademy.com/AutomationPractice/

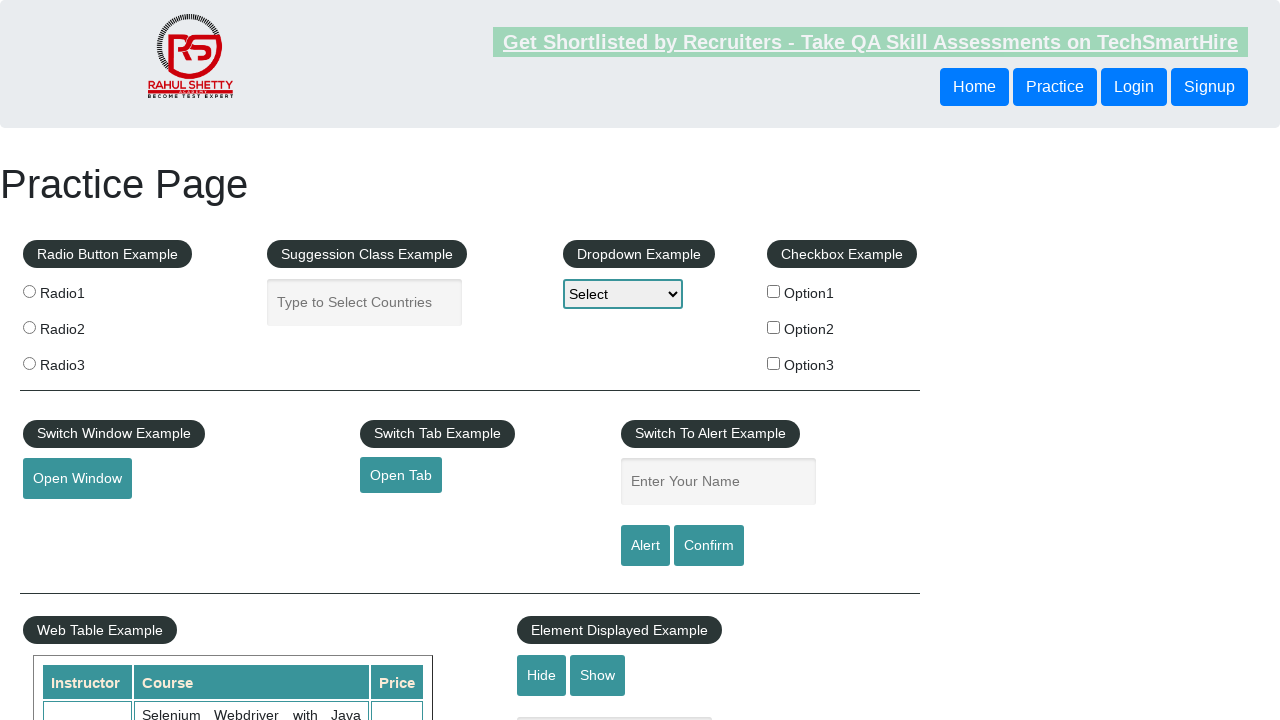

Clicked 'Open Window' button to trigger popup at (77, 479) on #openwindow
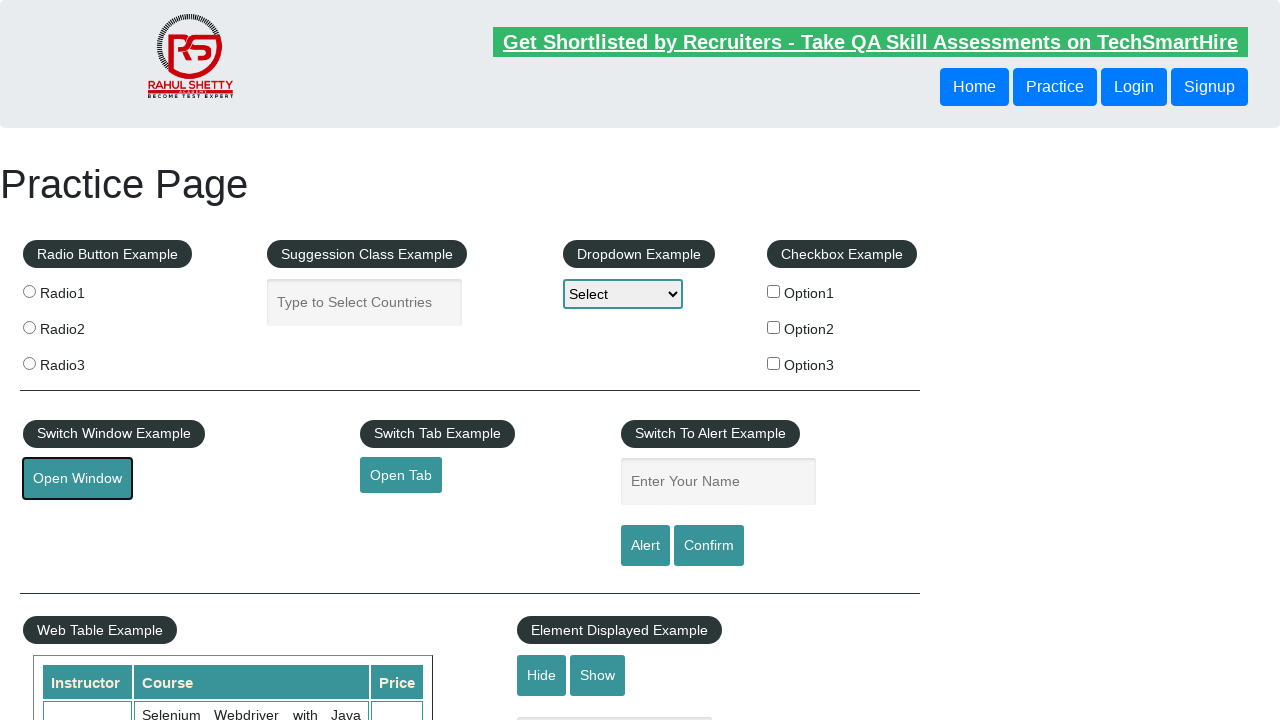

Captured new popup window
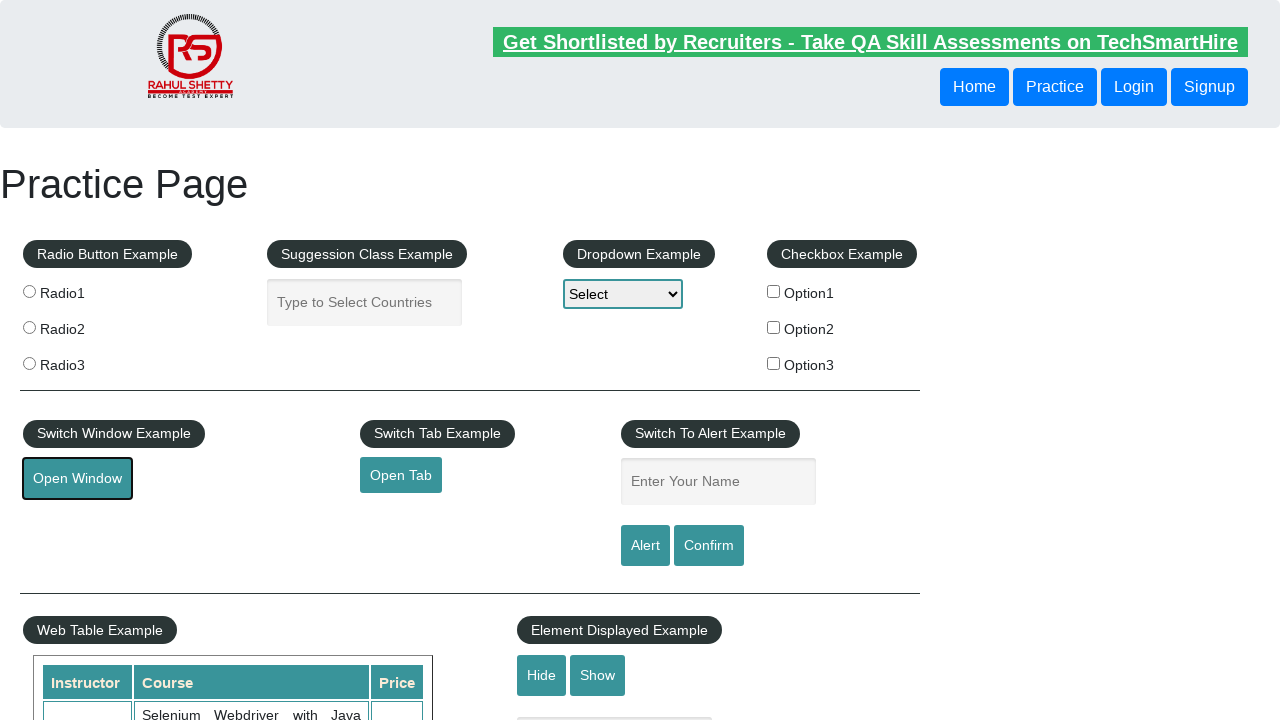

New popup window loaded completely
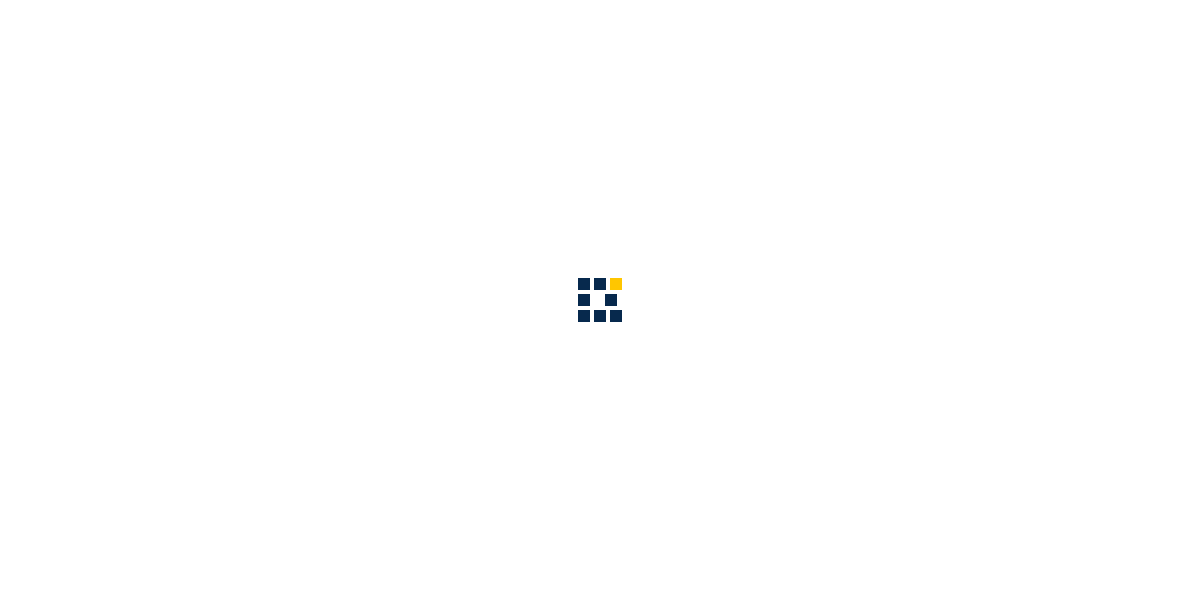

Verified new window URL: https://www.qaclickacademy.com/
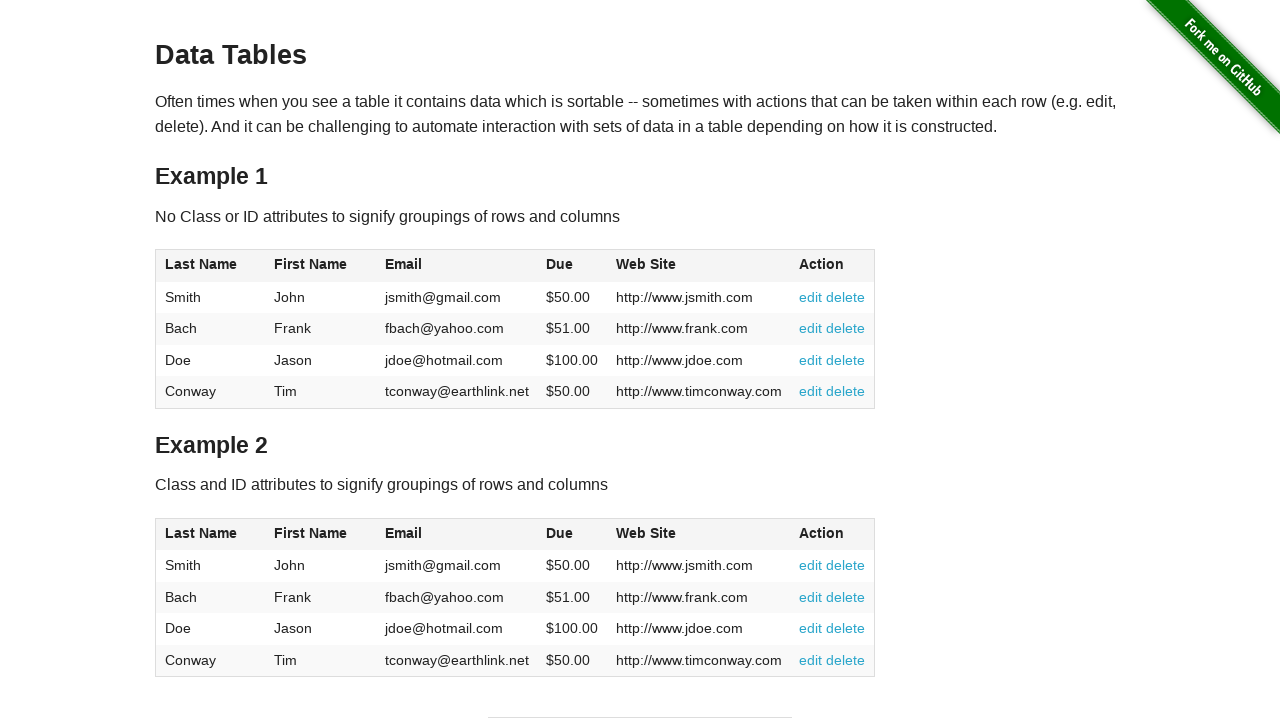

Closed the popup window
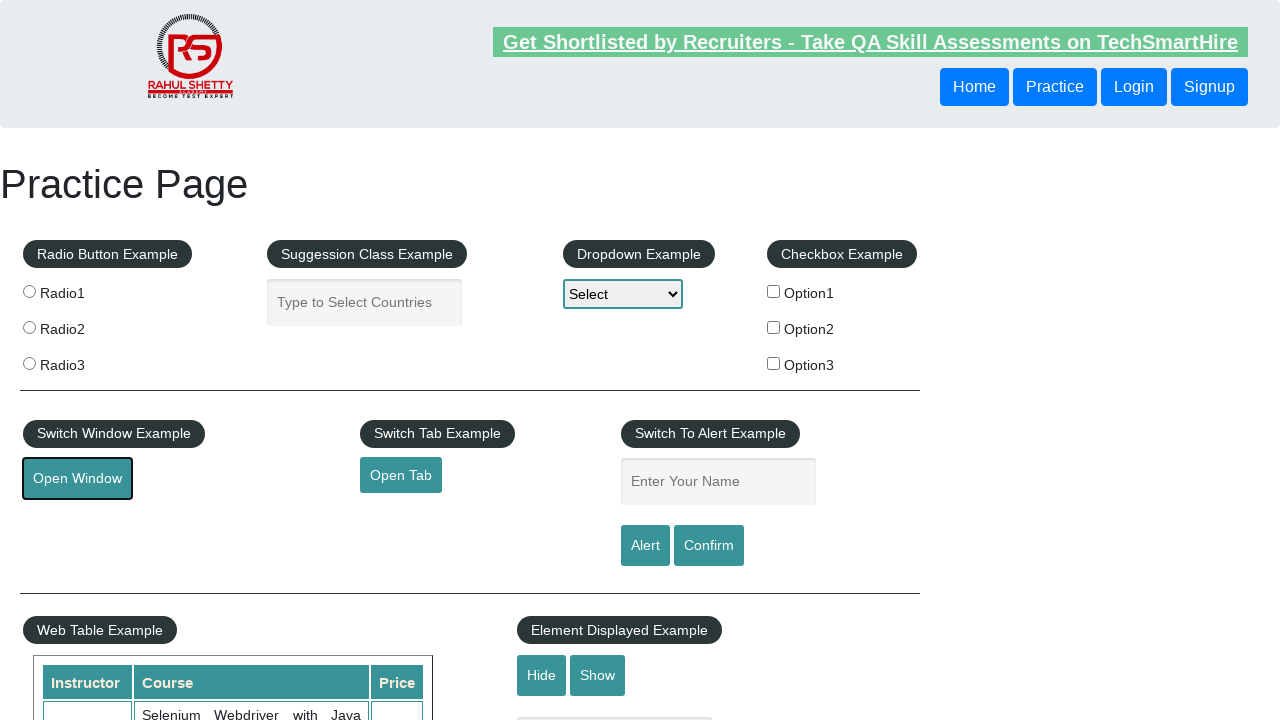

Returned to main window after popup closed
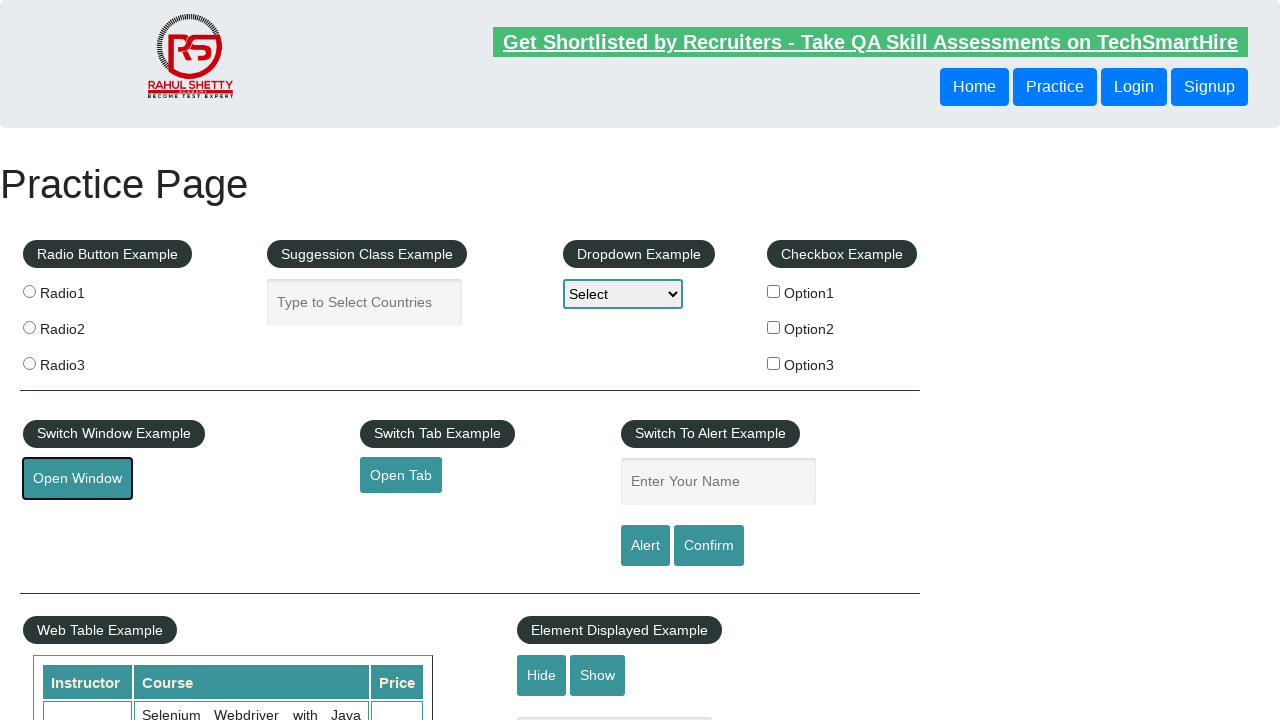

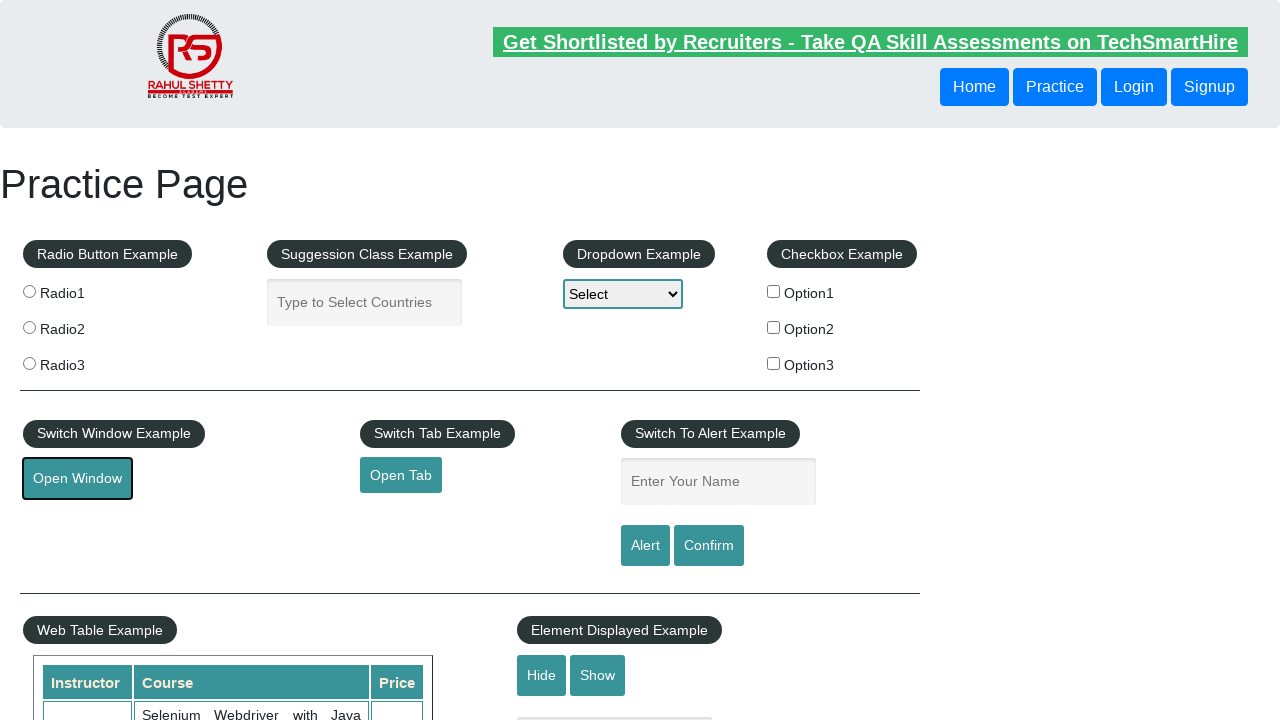